Tests the "More about the service" link by clicking it and verifying navigation to the help page

Starting URL: https://www.mts.by

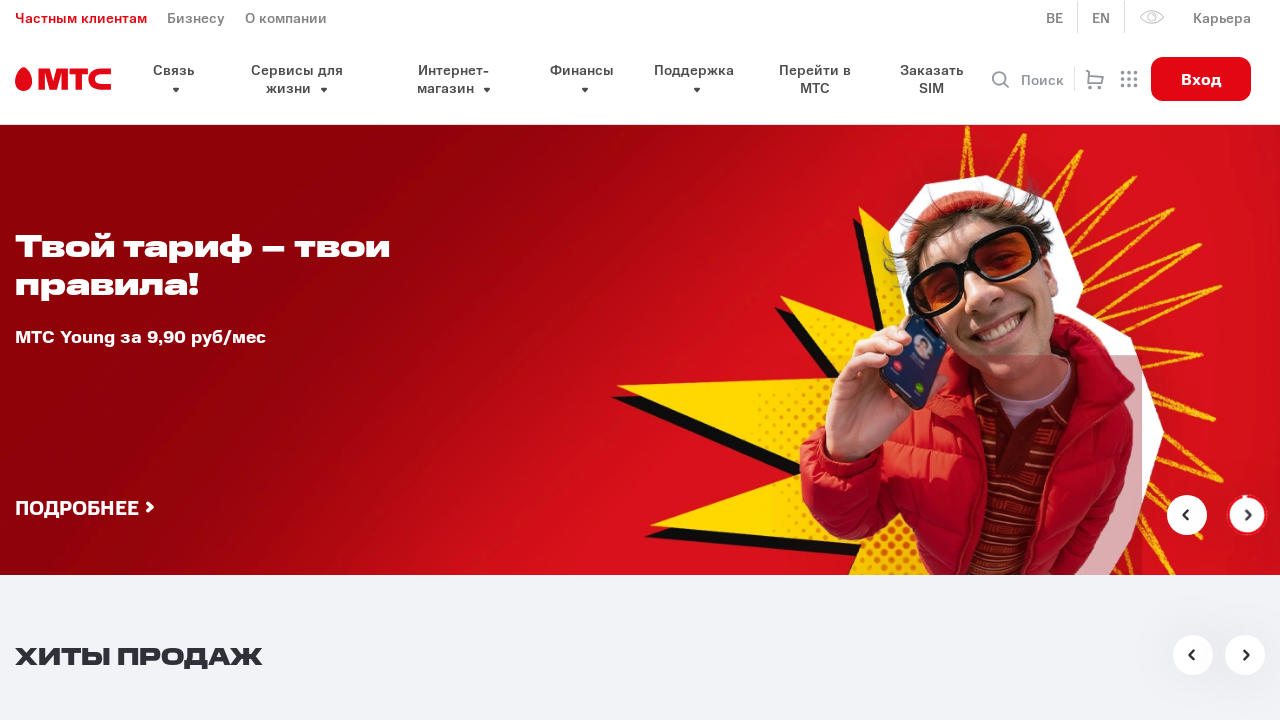

Waited for page to load (domcontentloaded)
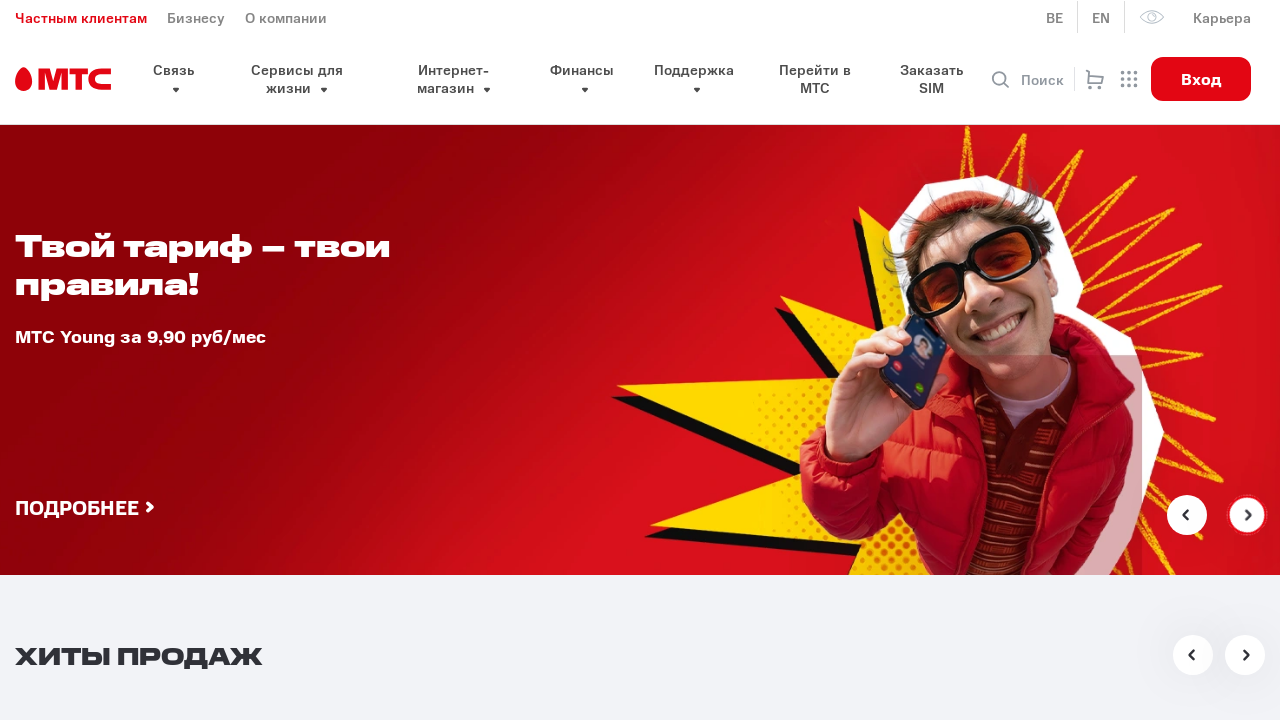

Clicked 'More about the service' link at (190, 361) on text=Подробнее о сервисе
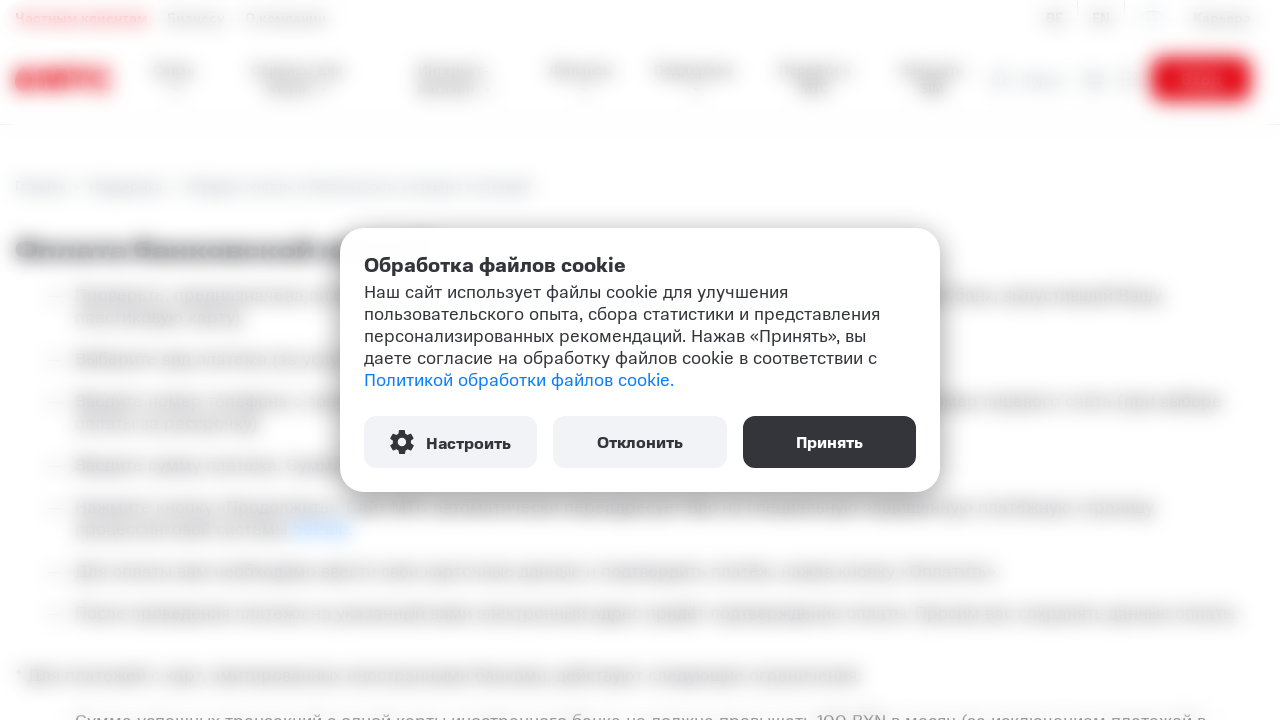

Navigated to help page (payment and security)
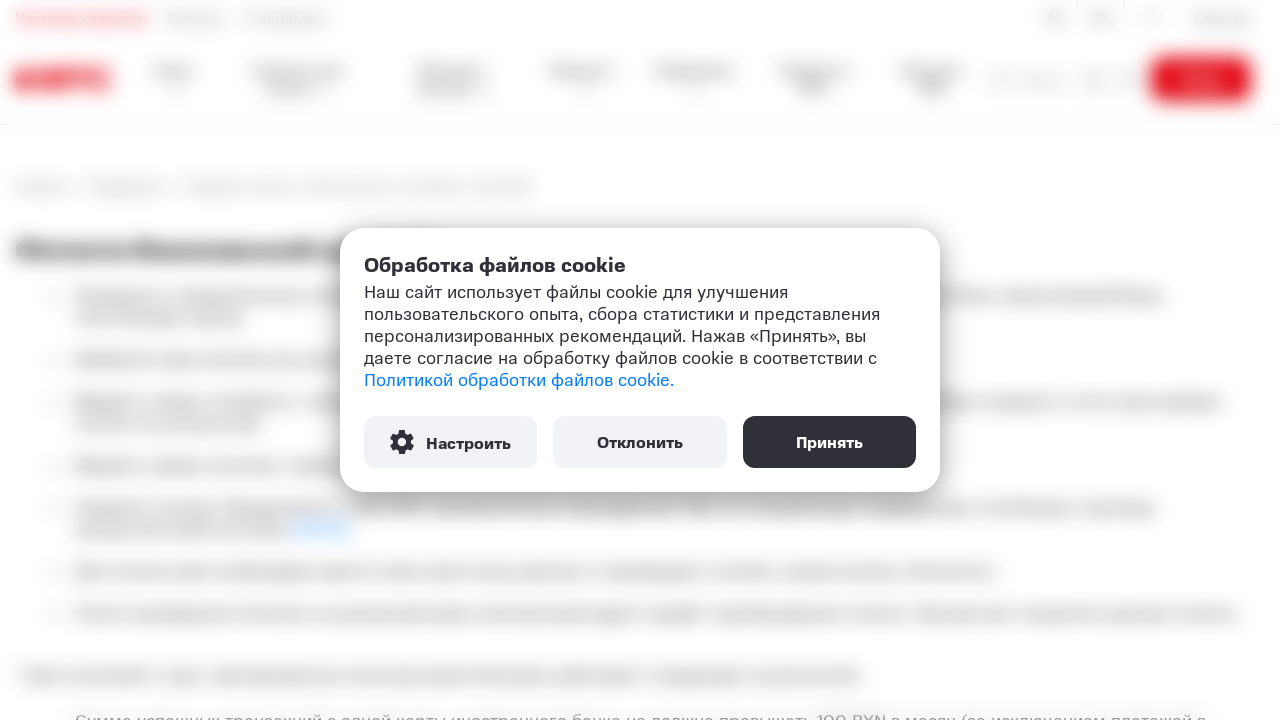

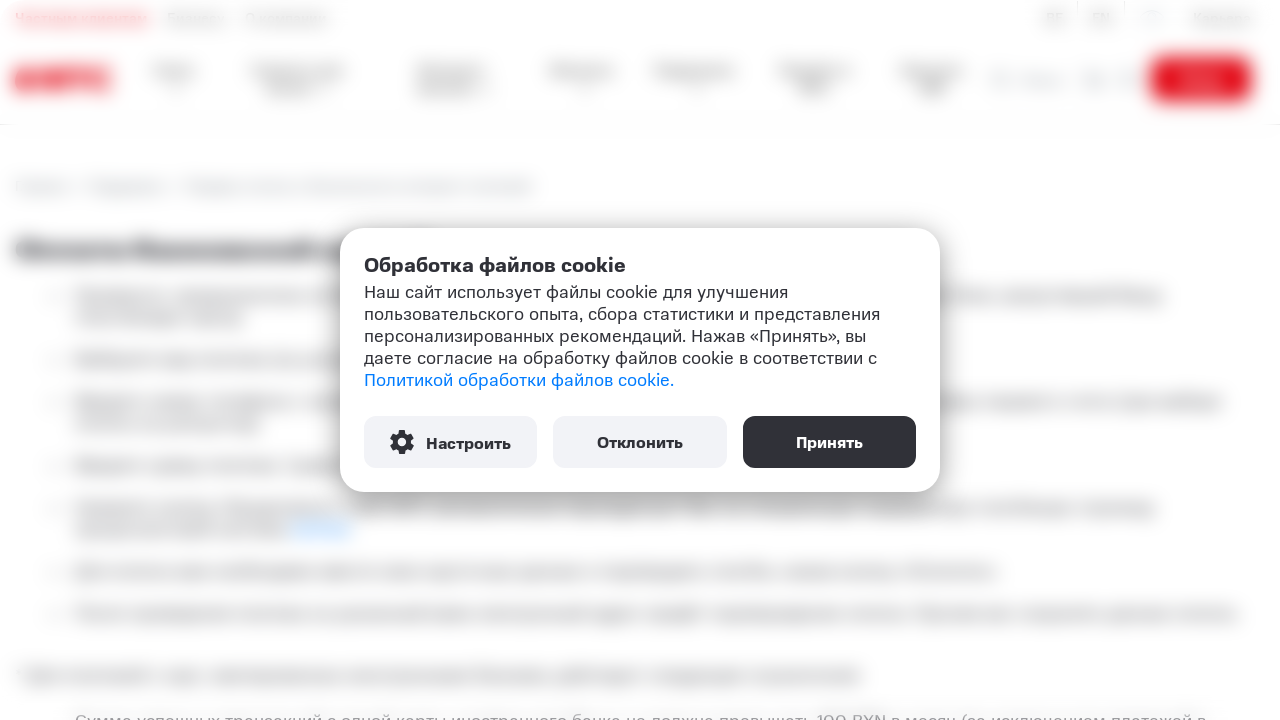